Tests navigation menu interaction by hovering over the automation link and clicking on an option containing "APP" text

Starting URL: https://www.techlistic.com/

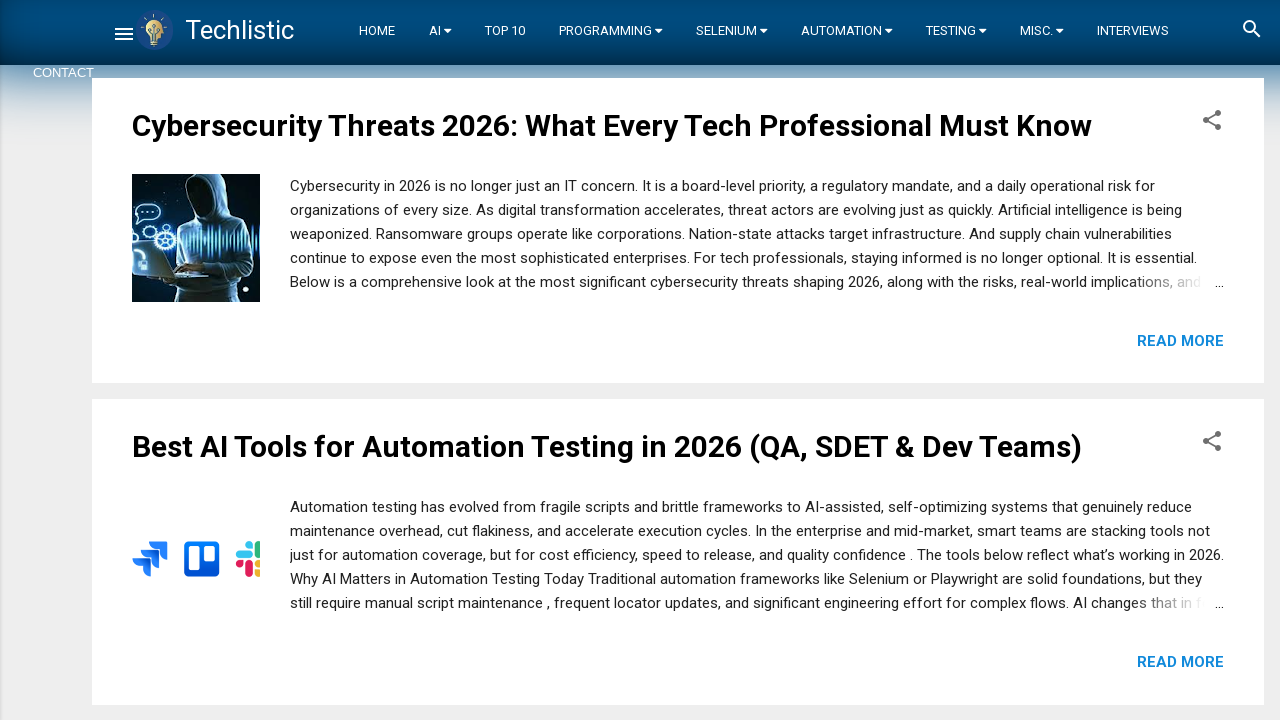

Located the automation menu link using XPath
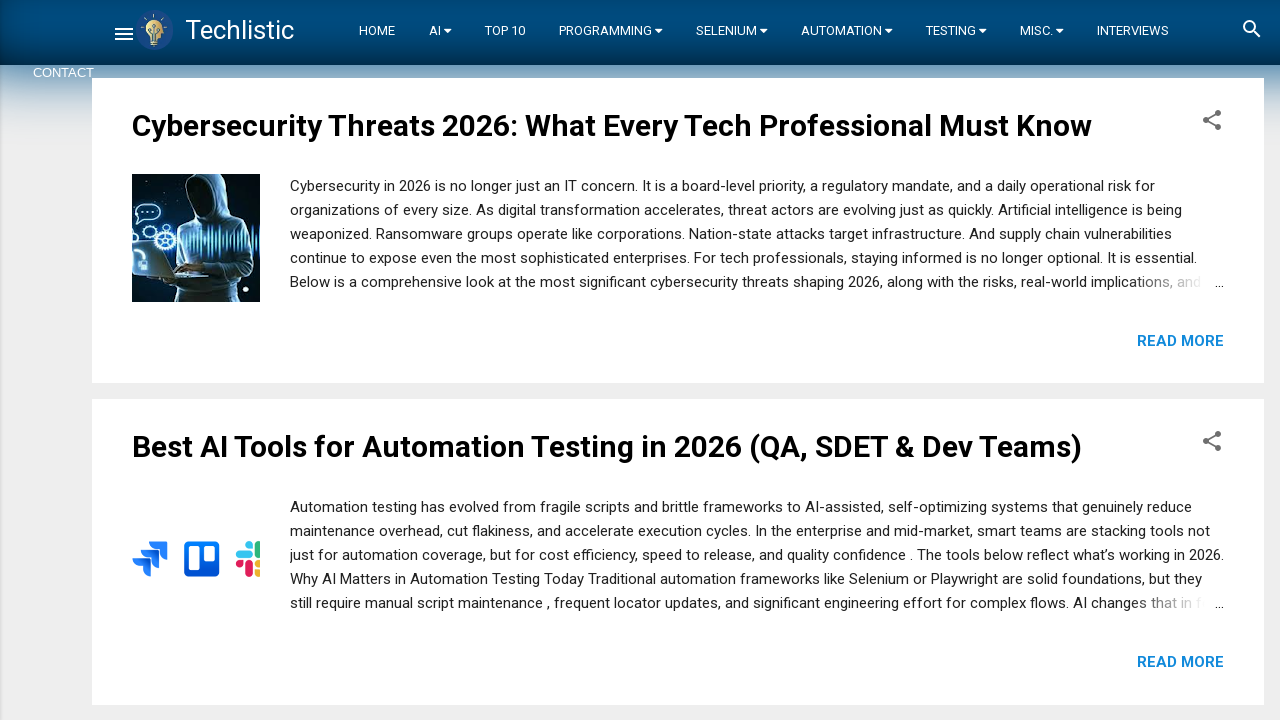

Hovered over the automation link to reveal dropdown menu at (846, 31) on xpath=(//a[@href='https://www.techlistic.com/p/selenium-tutorials.html'])[3]
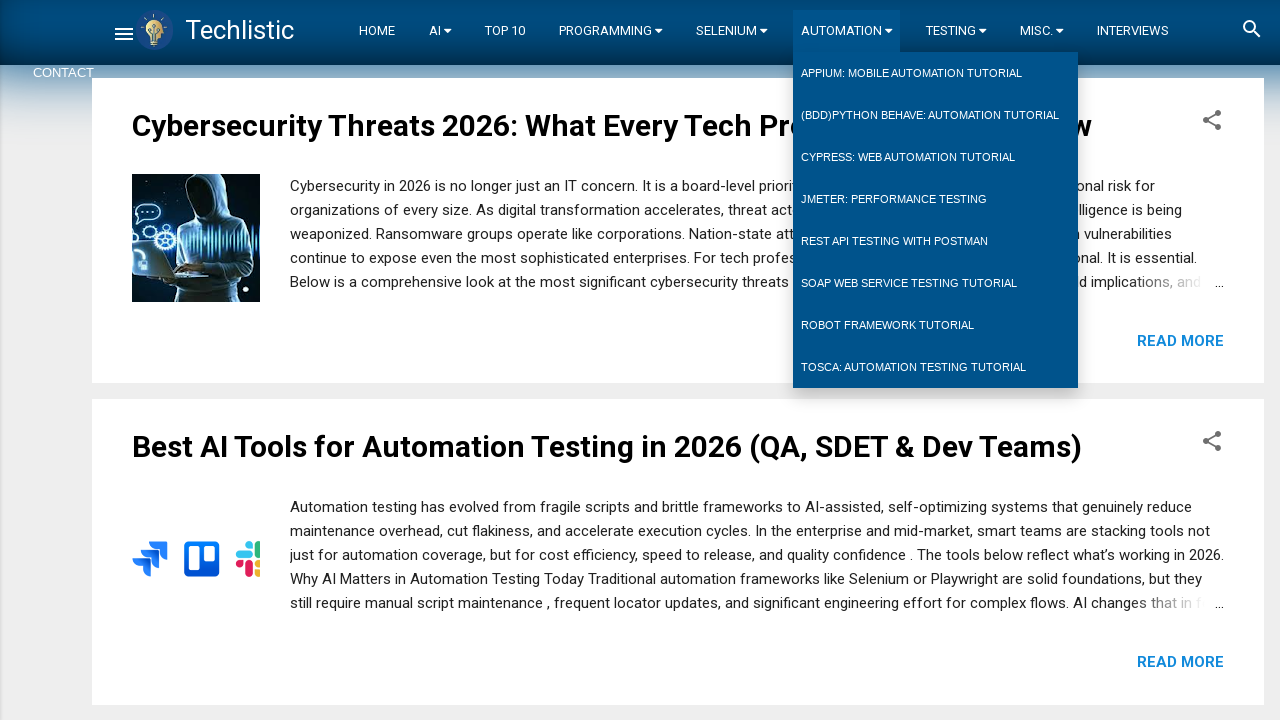

Retrieved all links on the page
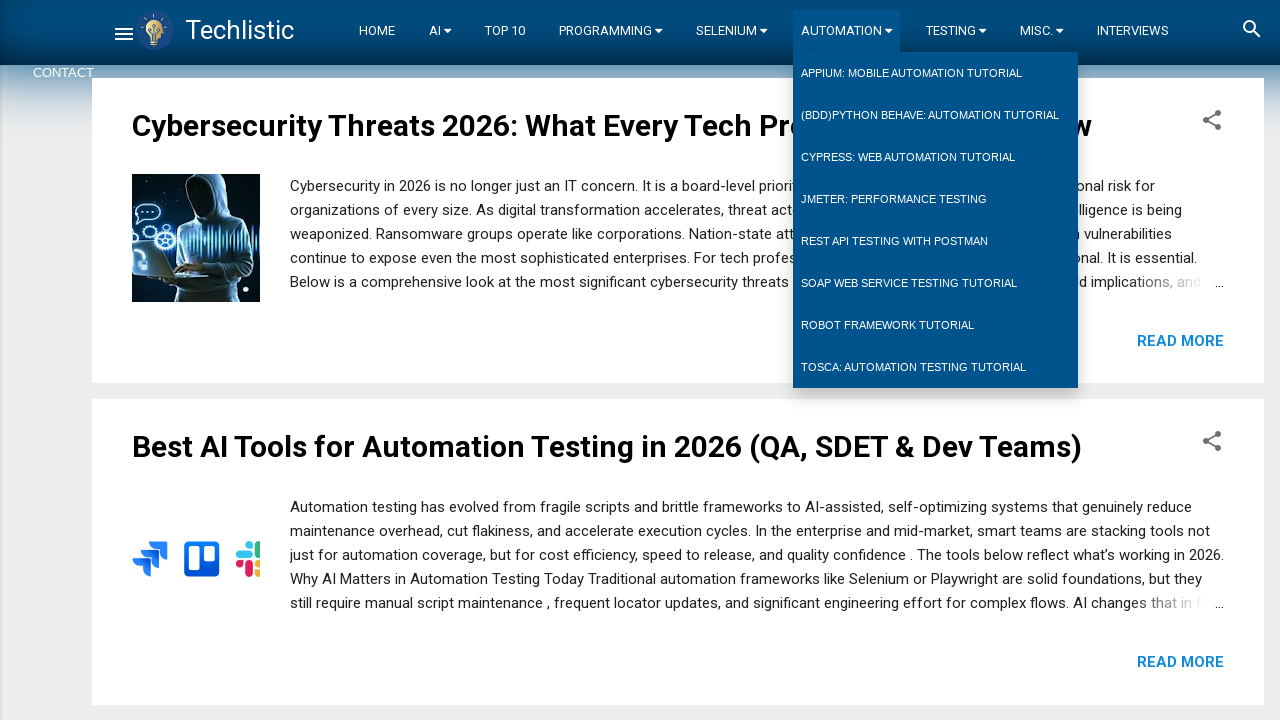

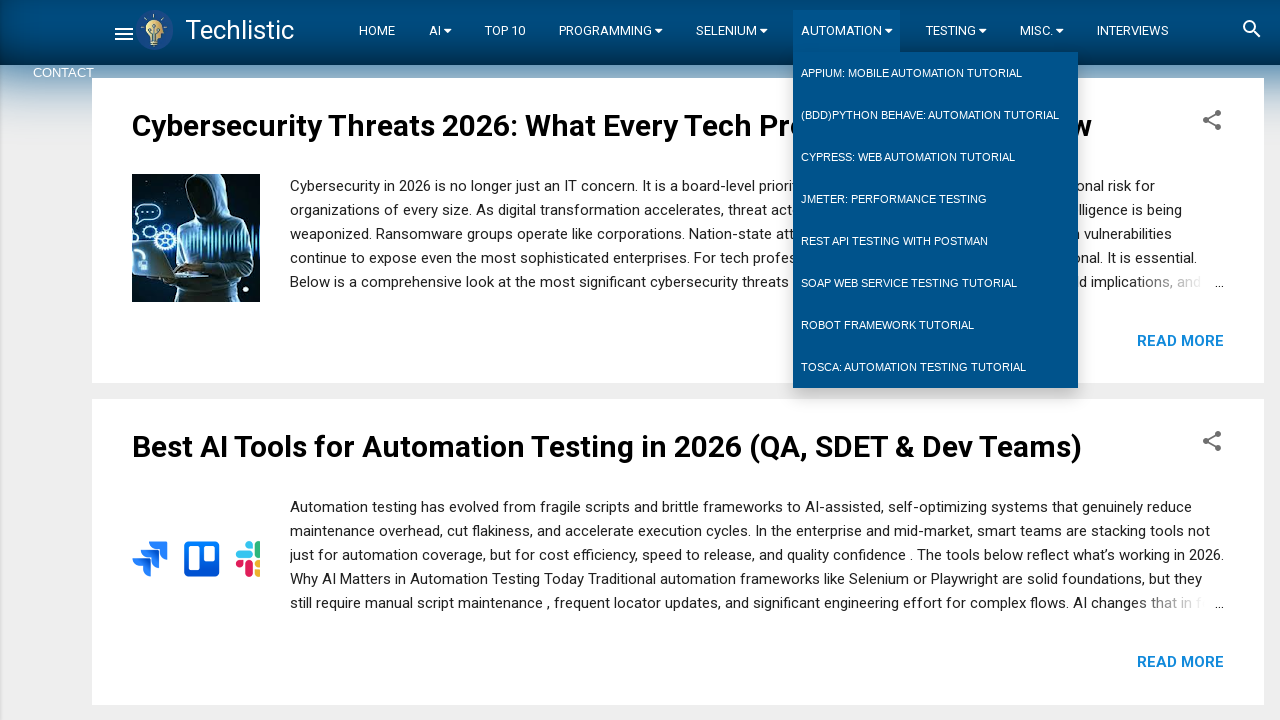